Tests hover functionality by hovering over an avatar element and verifying that additional information (figcaption) becomes visible.

Starting URL: http://the-internet.herokuapp.com/hovers

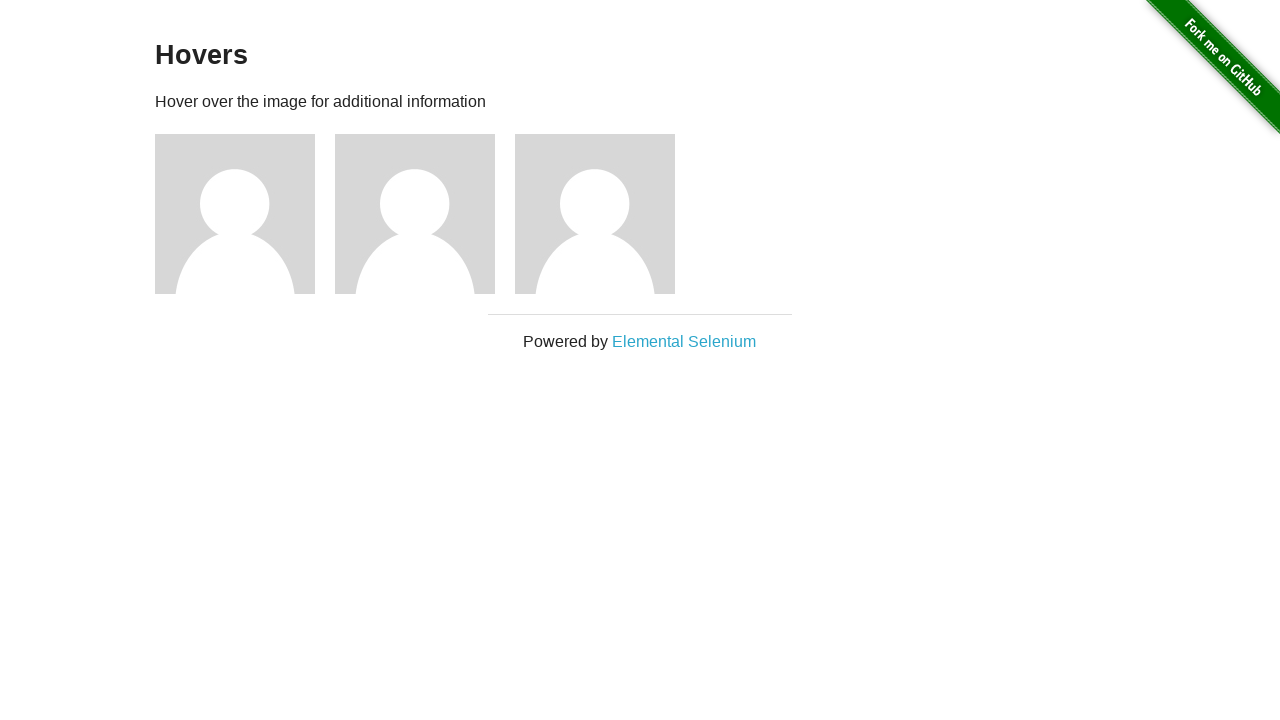

Hovered over the first avatar element at (245, 214) on .figure >> nth=0
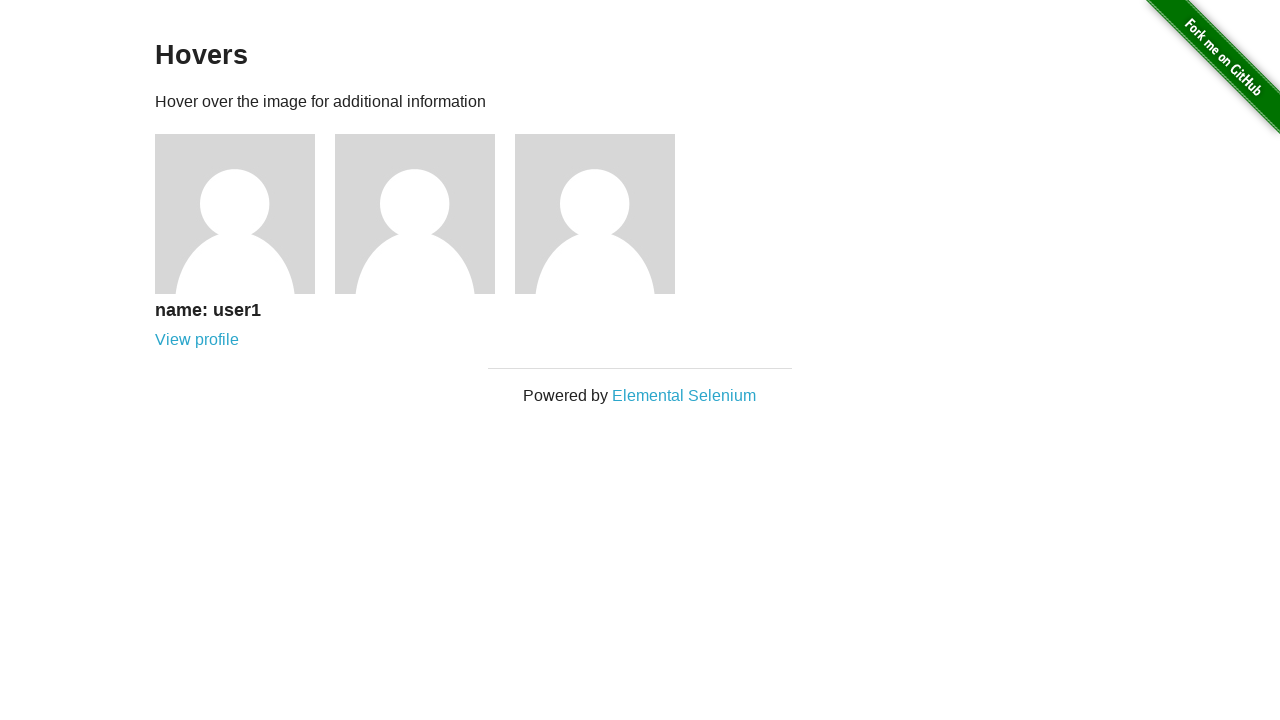

Figcaption element became visible after hover
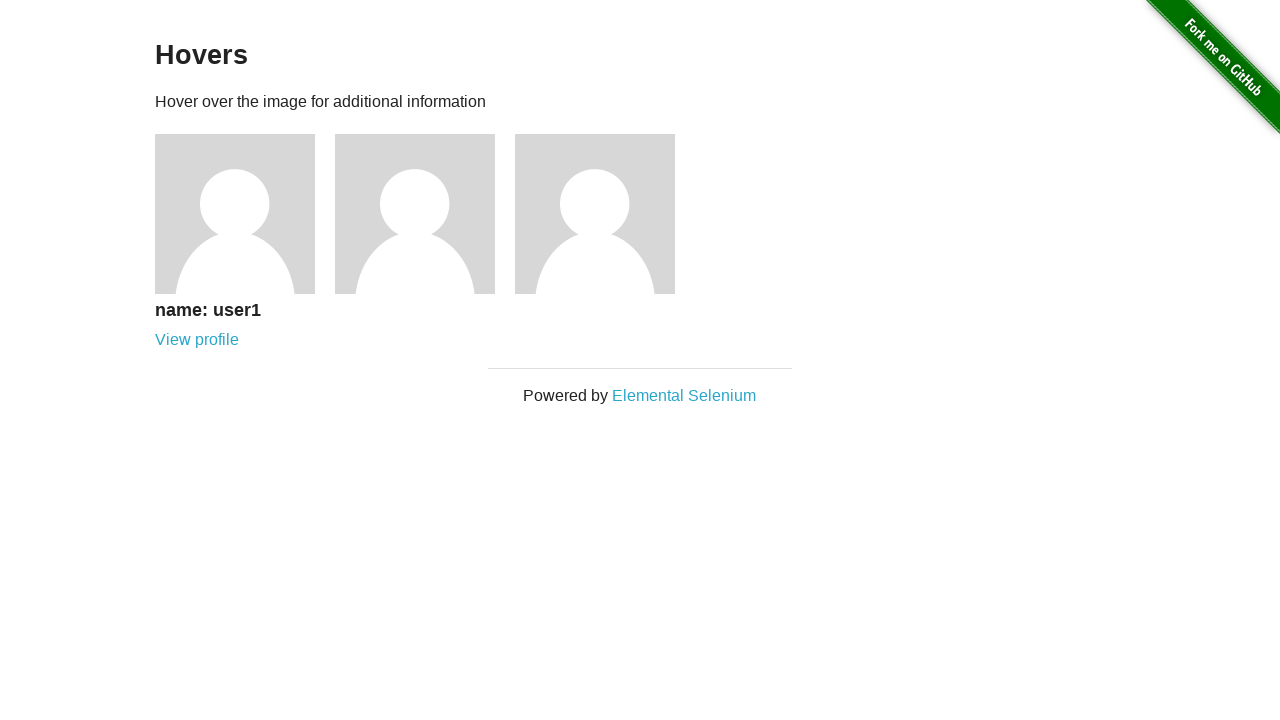

Verified that figcaption is visible
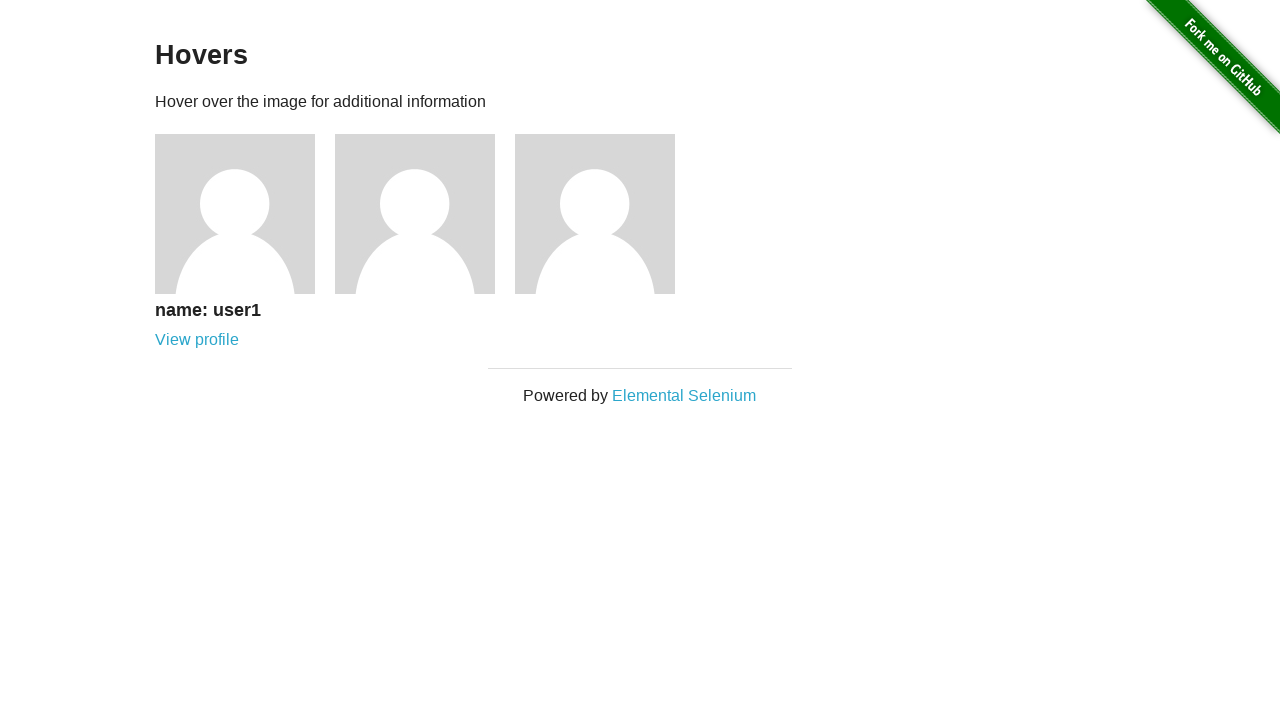

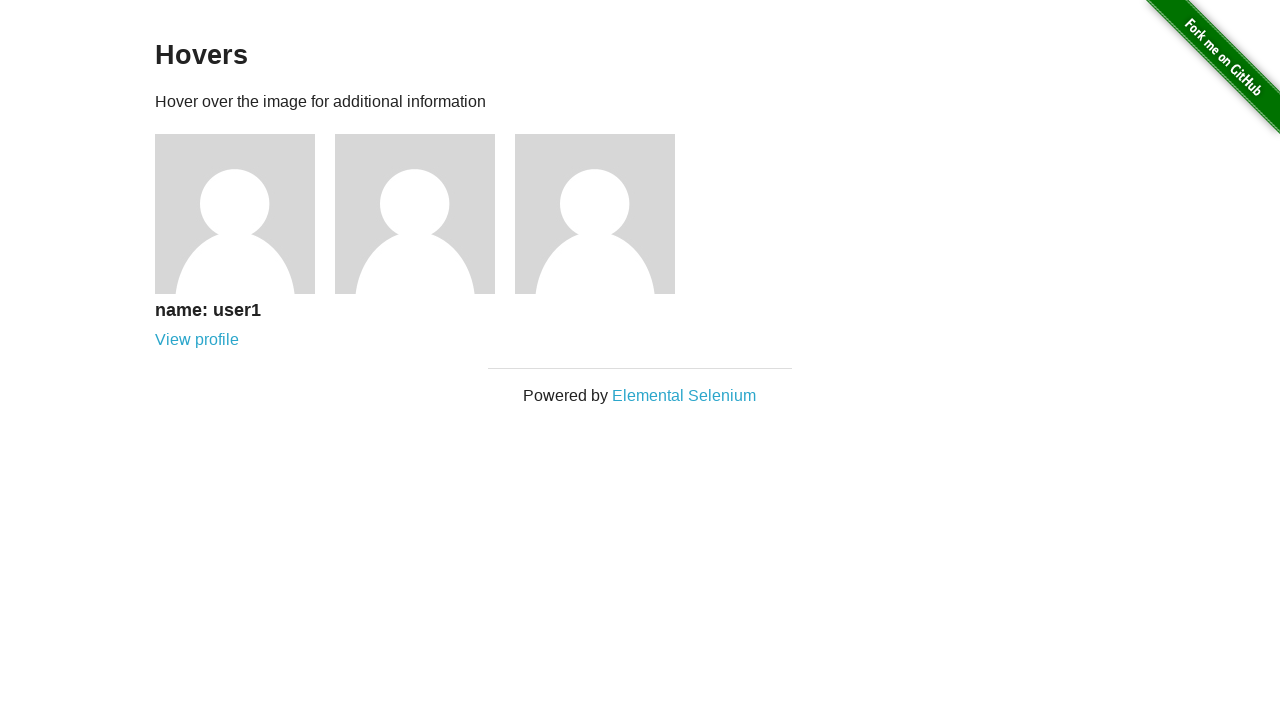